Tests that clicking 'Clear completed' removes completed items from the list.

Starting URL: https://demo.playwright.dev/todomvc

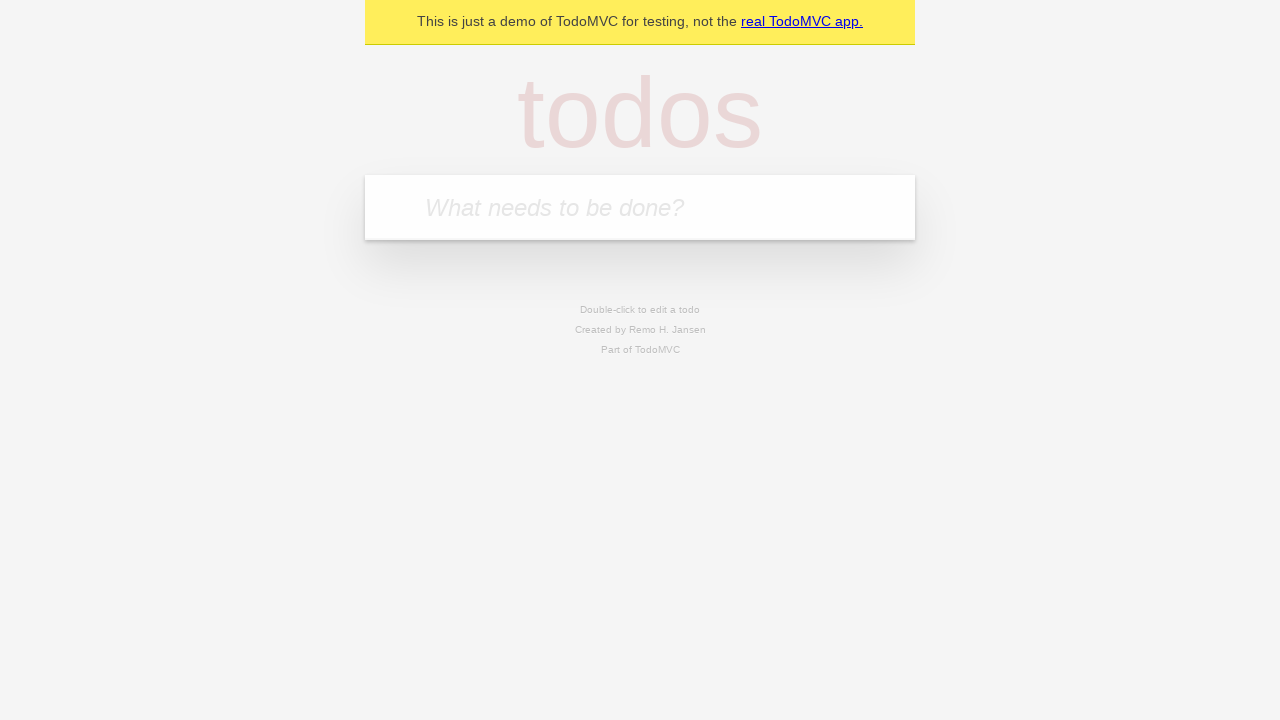

Filled todo input with 'buy some cheese' on internal:attr=[placeholder="What needs to be done?"i]
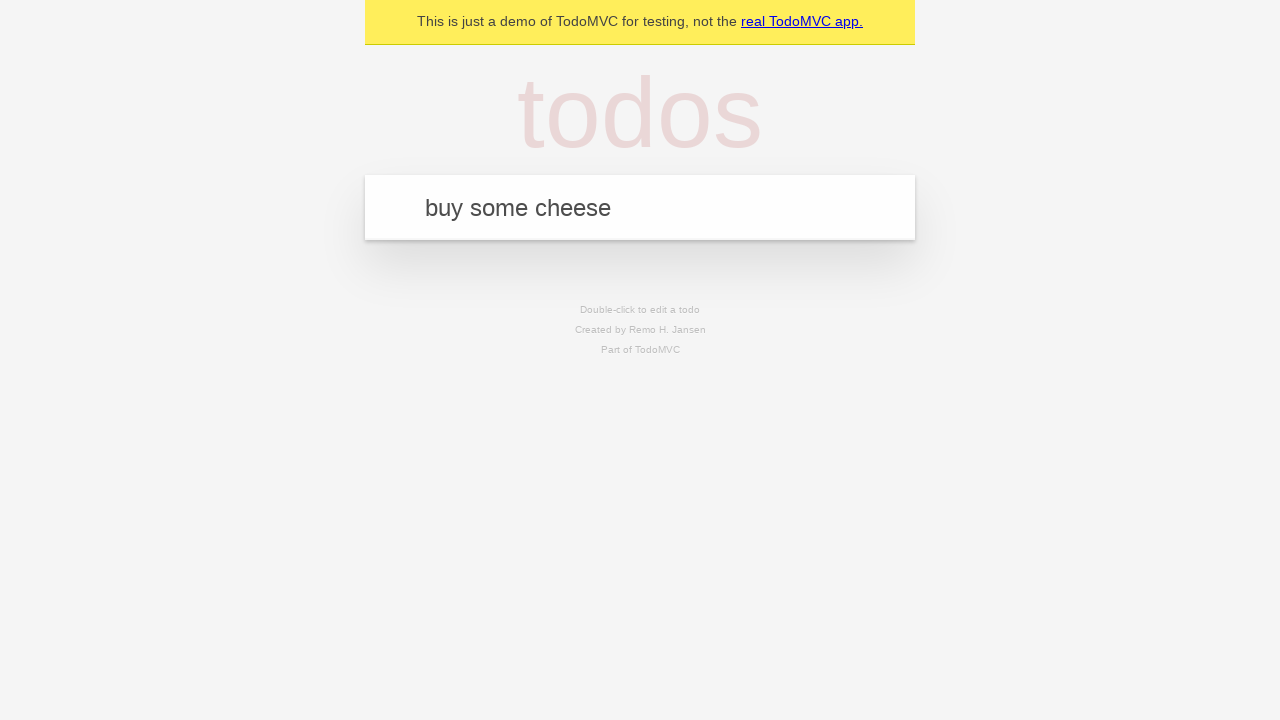

Pressed Enter to add first todo on internal:attr=[placeholder="What needs to be done?"i]
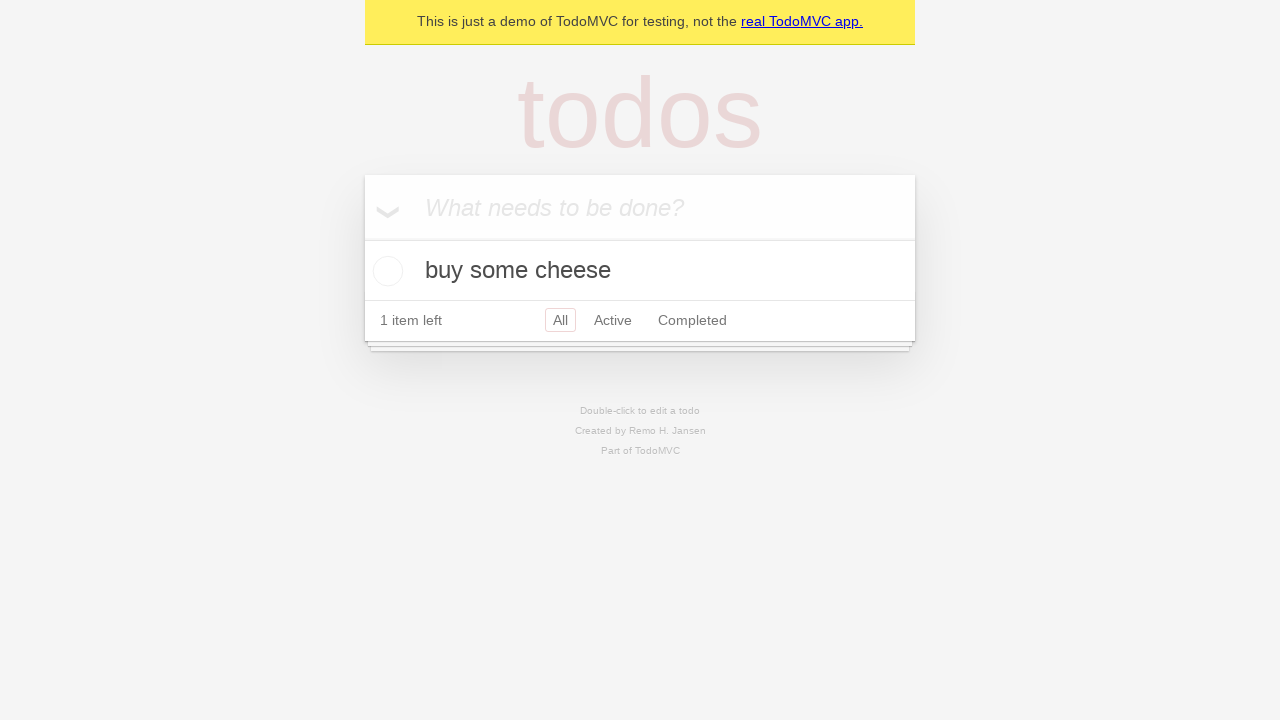

Filled todo input with 'feed the cat' on internal:attr=[placeholder="What needs to be done?"i]
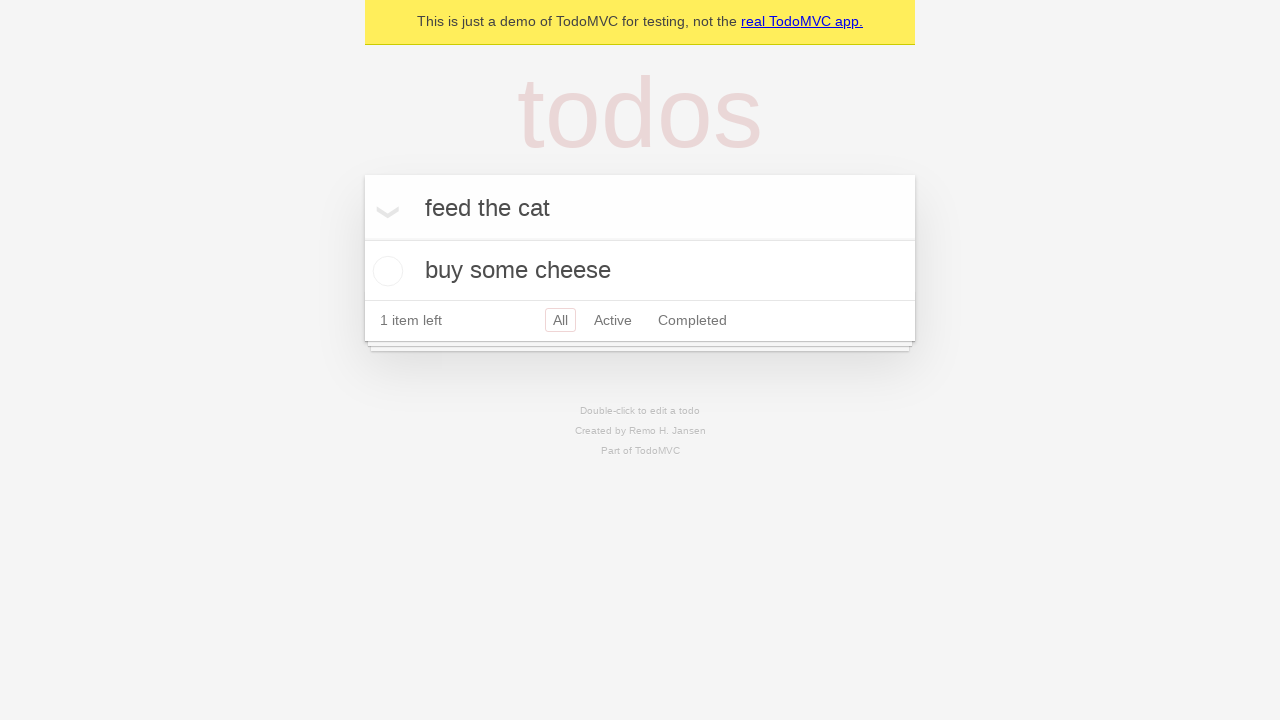

Pressed Enter to add second todo on internal:attr=[placeholder="What needs to be done?"i]
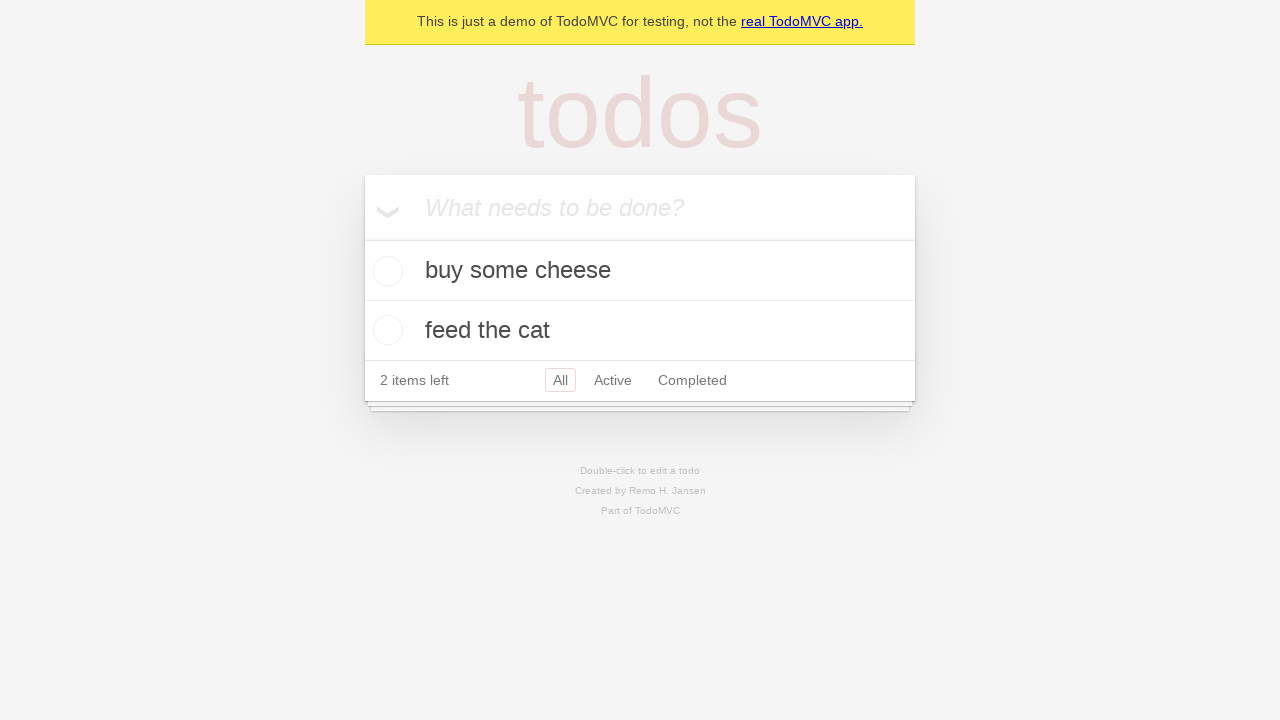

Filled todo input with 'book a doctors appointment' on internal:attr=[placeholder="What needs to be done?"i]
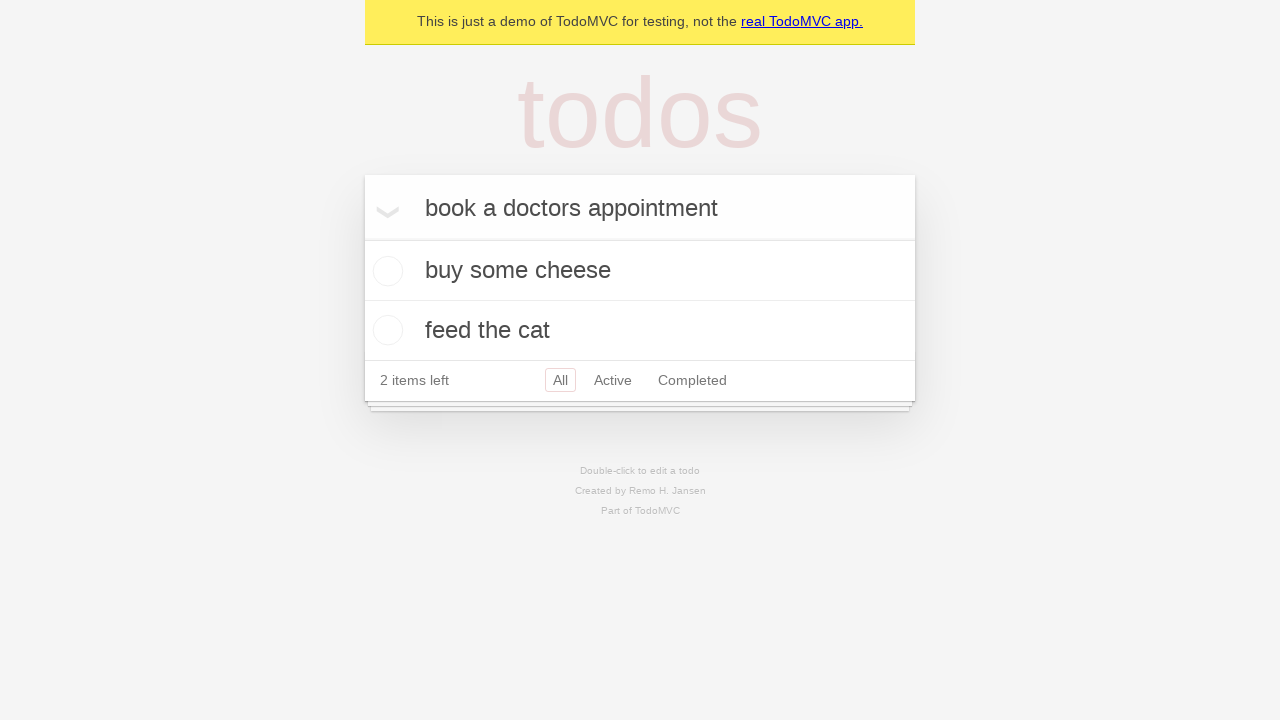

Pressed Enter to add third todo on internal:attr=[placeholder="What needs to be done?"i]
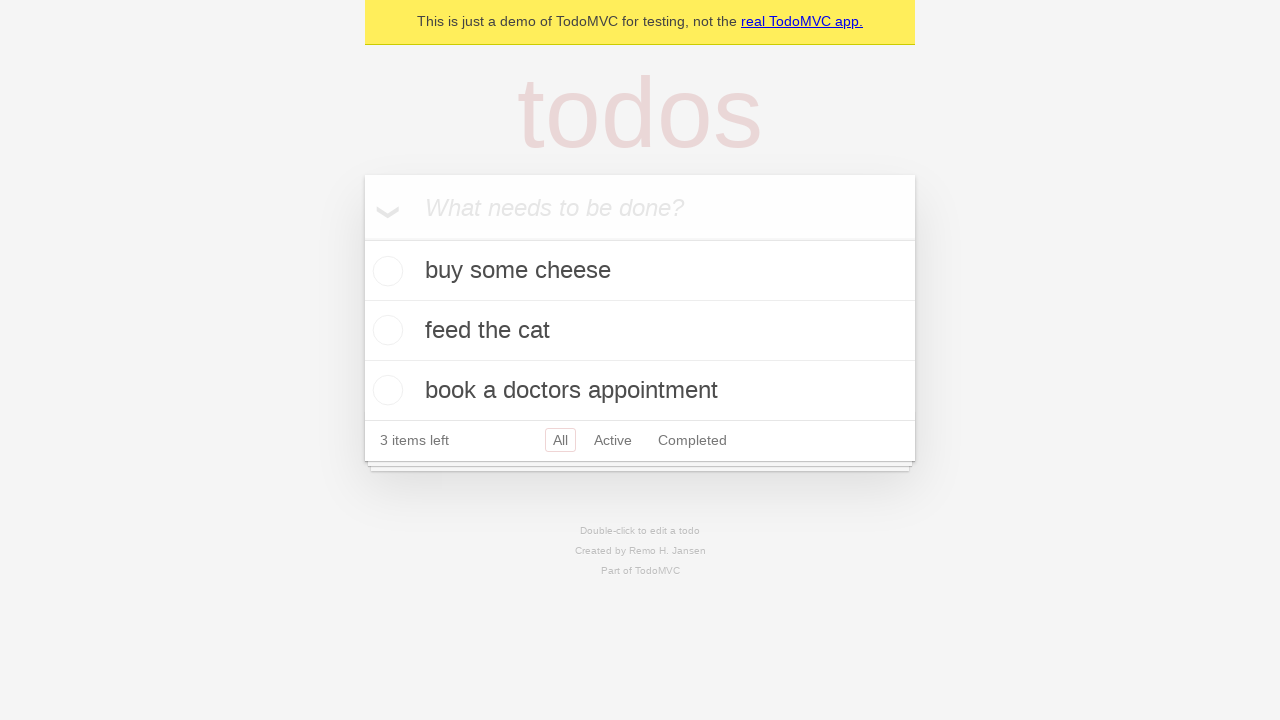

Checked the second todo item checkbox at (385, 330) on internal:testid=[data-testid="todo-item"s] >> nth=1 >> internal:role=checkbox
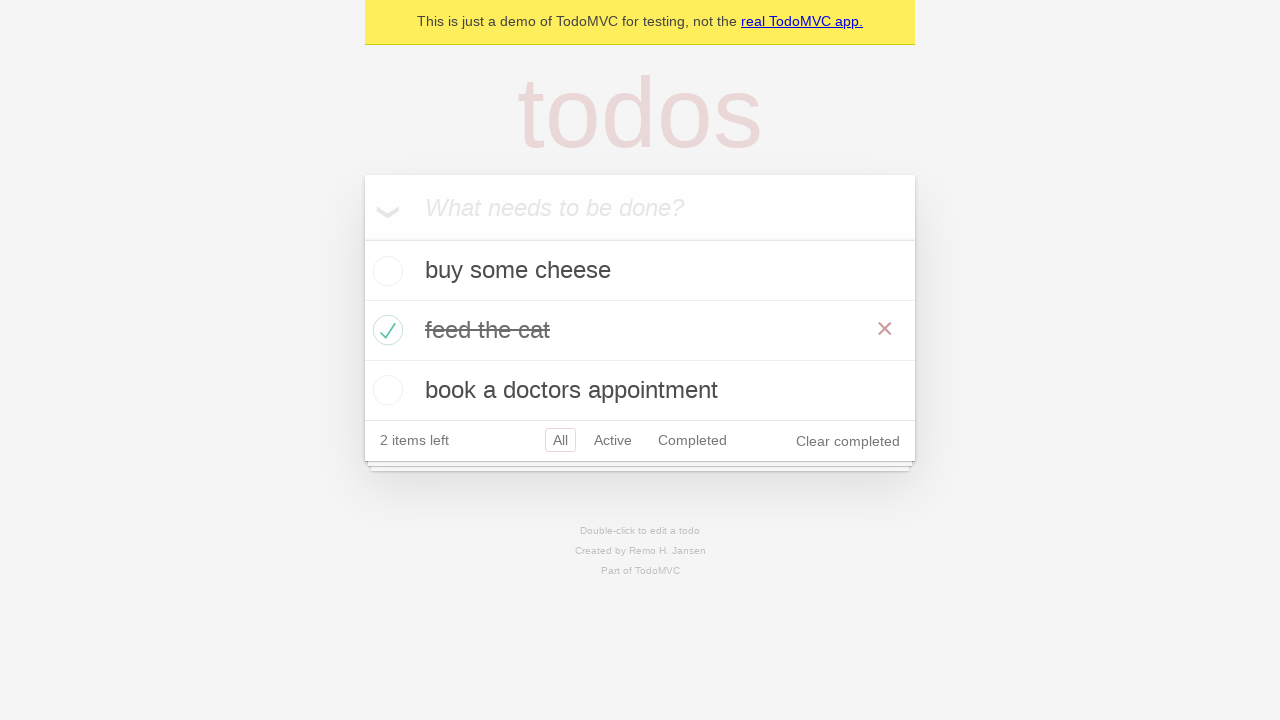

Clicked 'Clear completed' button to remove completed items at (848, 441) on internal:role=button[name="Clear completed"i]
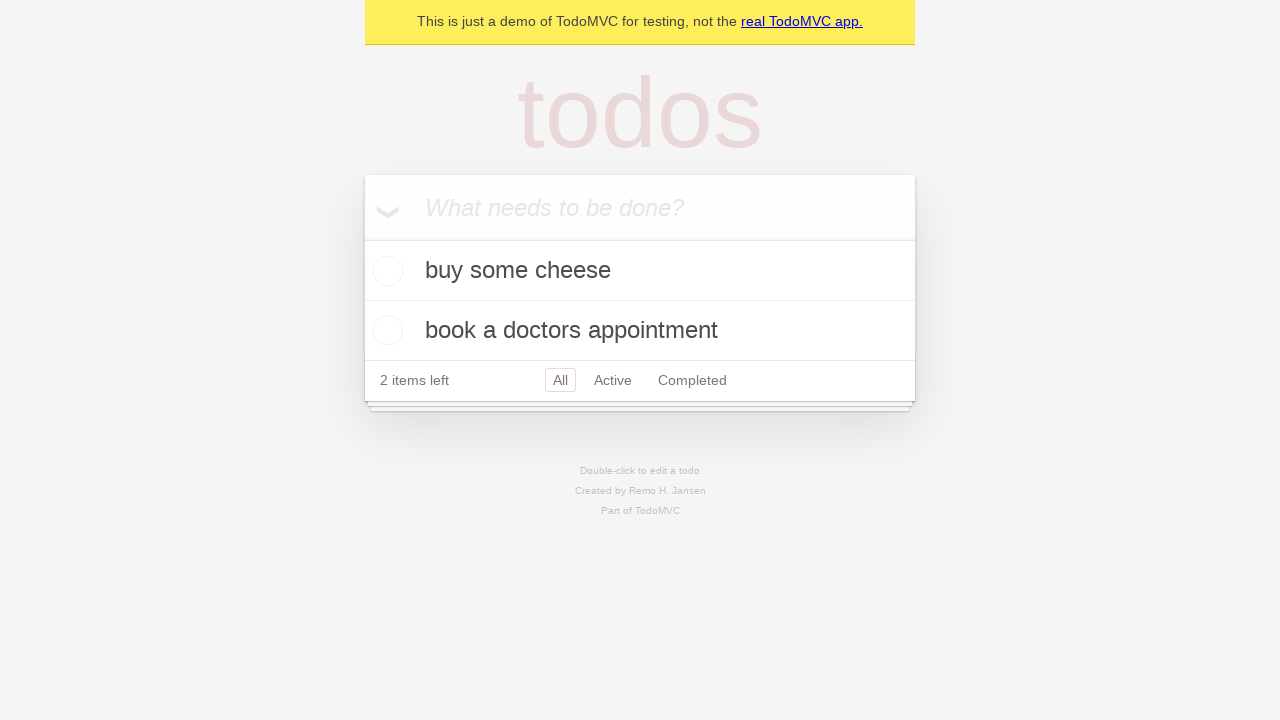

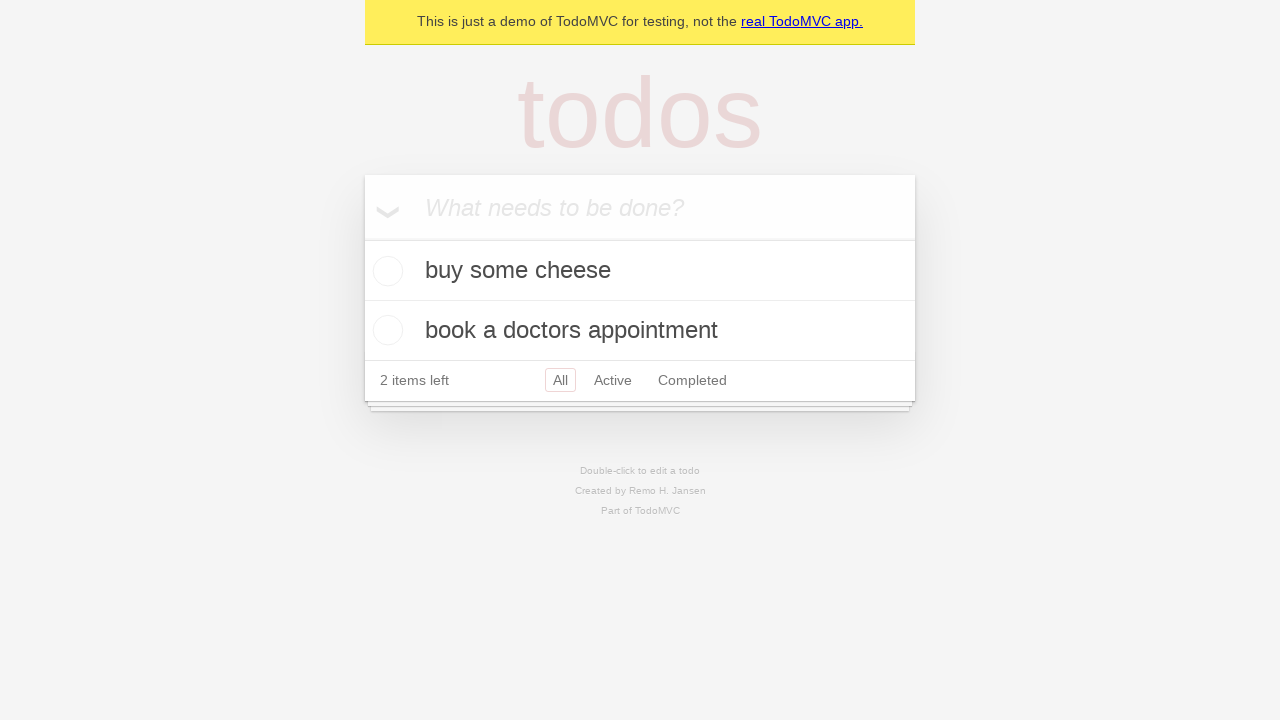